Tests page loading behavior by waiting for images to load and verifying the "Done!" text appears

Starting URL: https://bonigarcia.dev/selenium-webdriver-java/loading-images.html

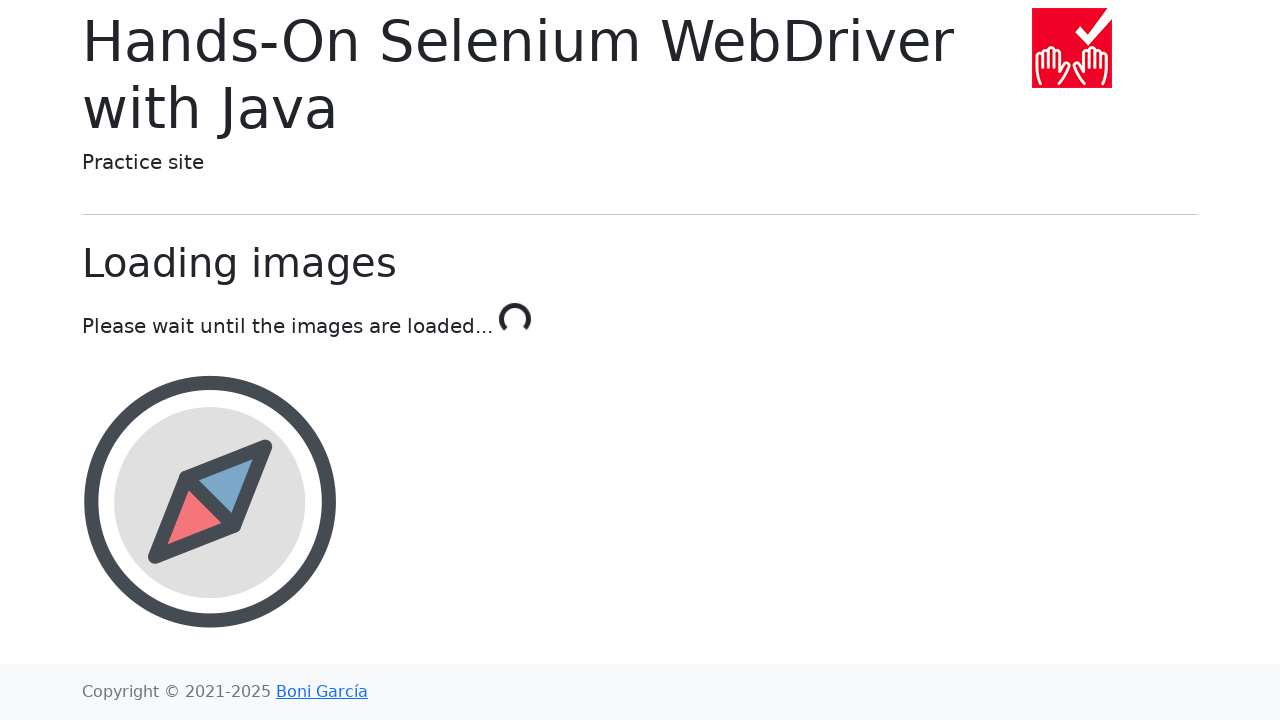

Navigated to loading-images.html page
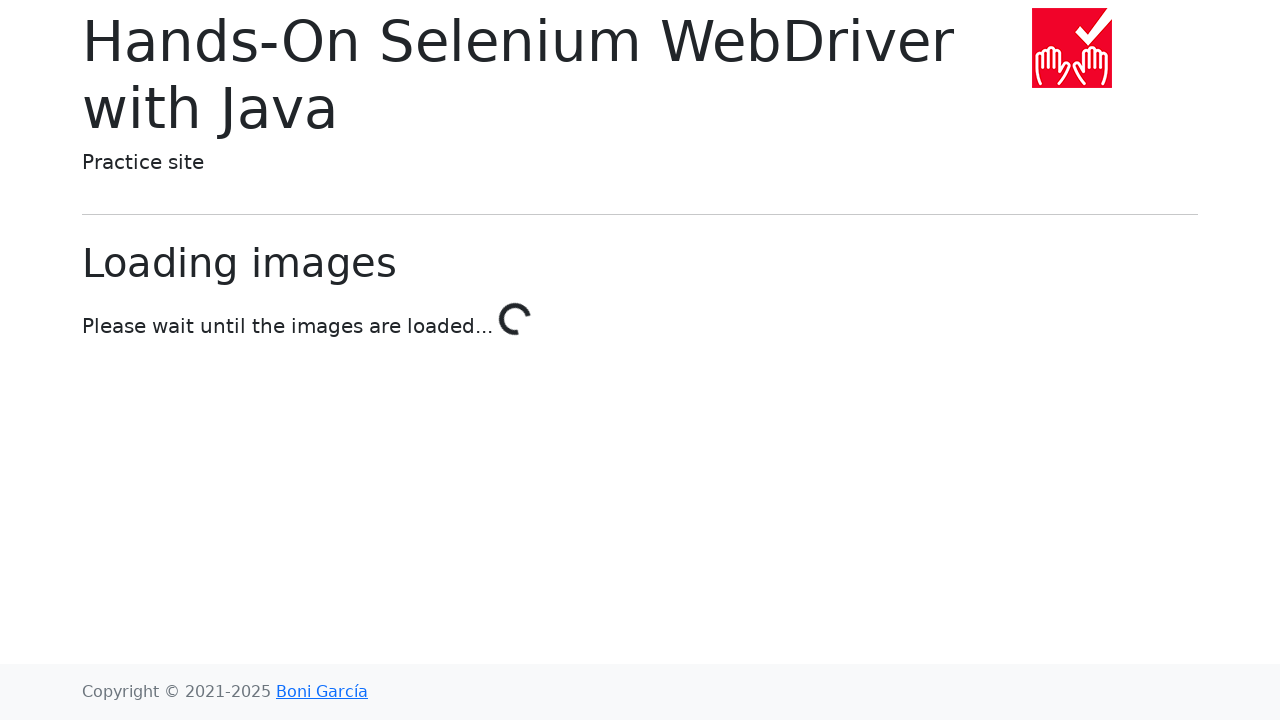

Waited for 'Done!' text to appear after images loaded
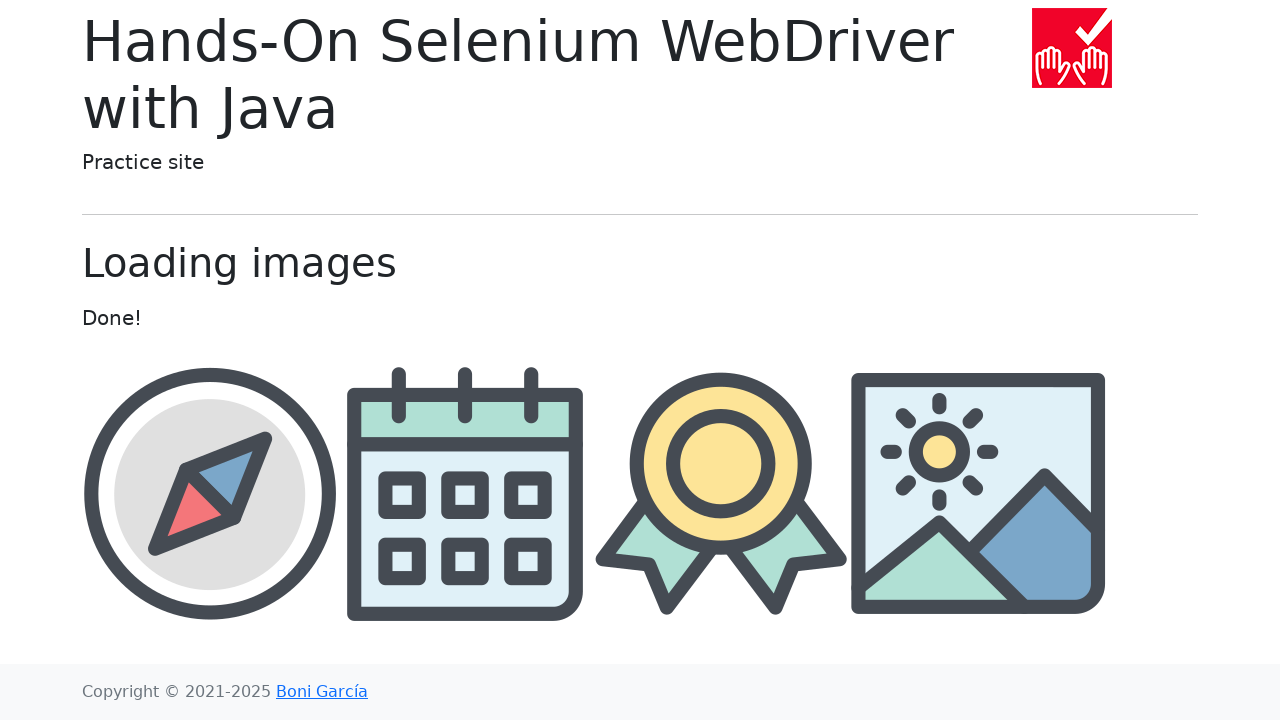

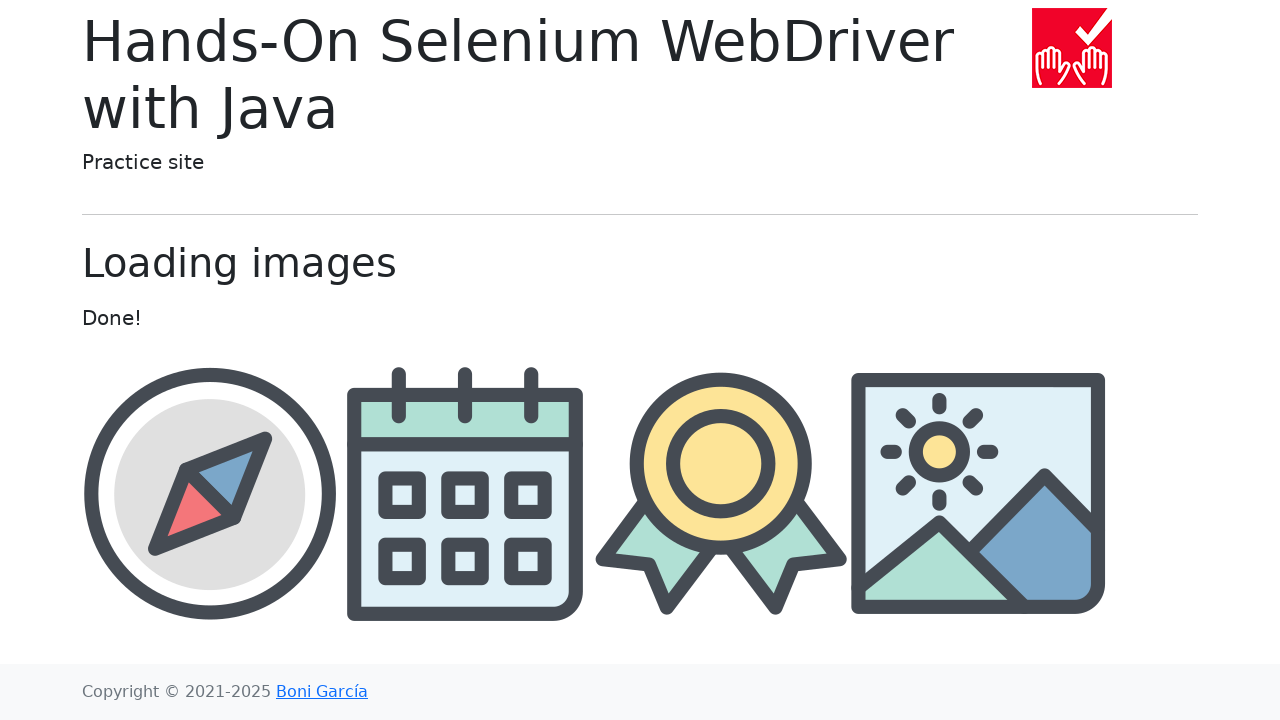